Navigates to Python.org and interacts with the search bar and various navigation links to verify their presence and accessibility

Starting URL: https://www.python.org

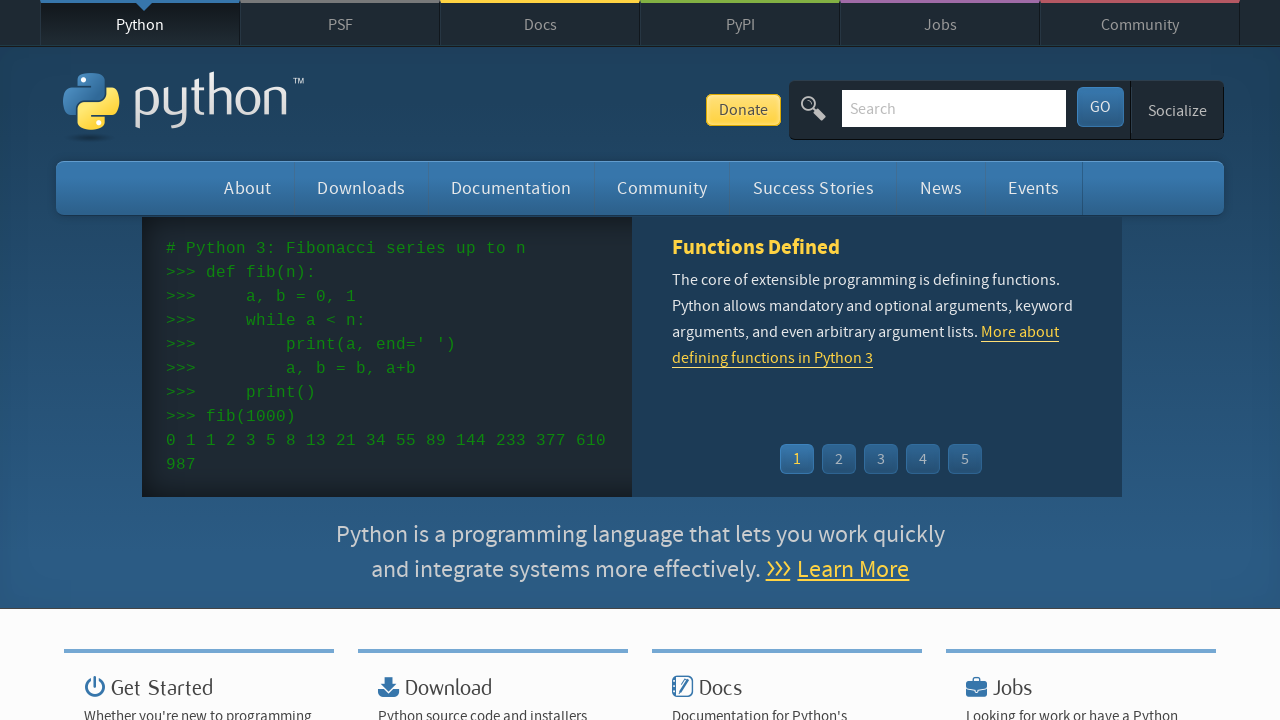

Clicked search bar to focus at (954, 108) on input[name='q']
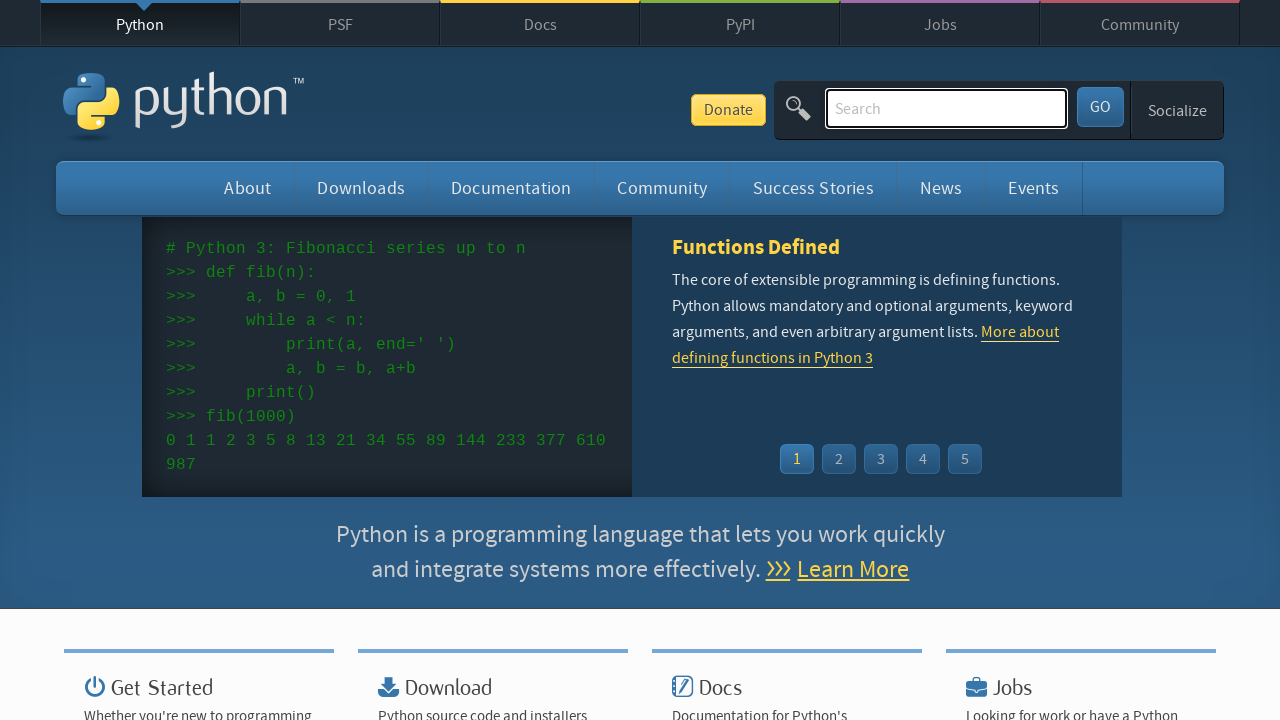

Hovered over documentation link at (723, 360) on .documentation-widget a >> nth=0
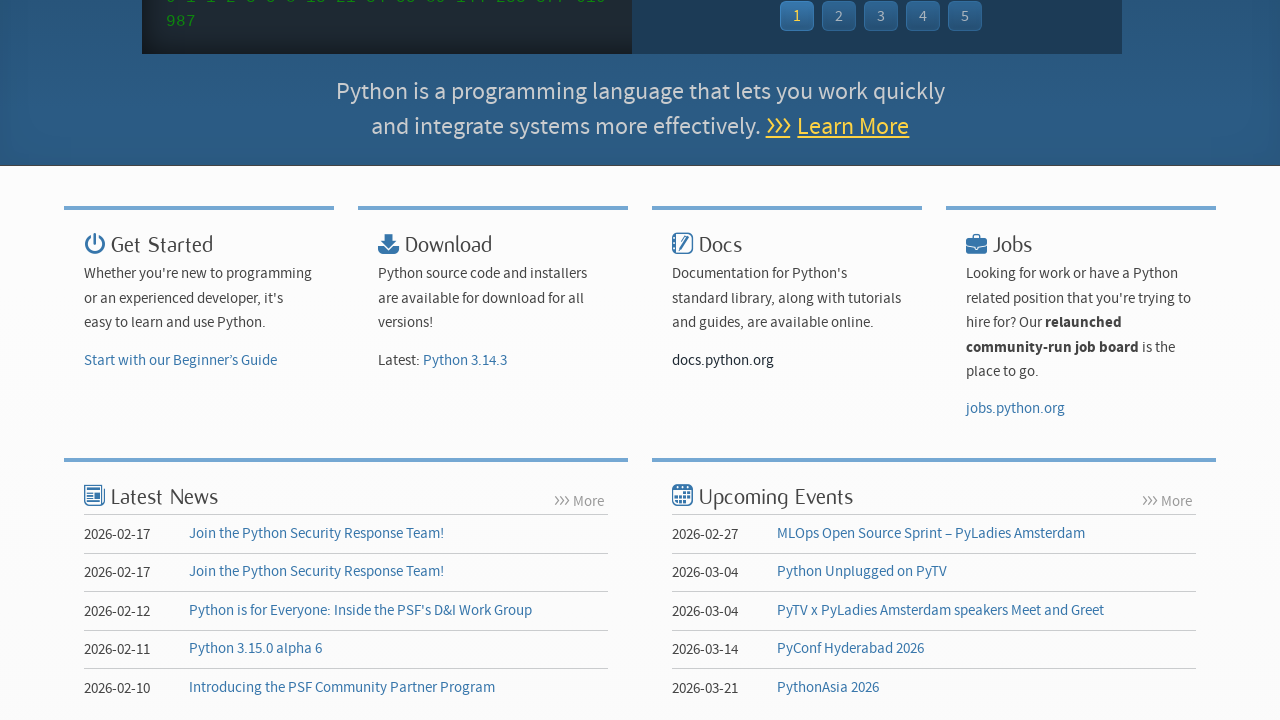

Hovered over bug report link at (772, 654) on xpath=//*[@id="site-map"]/div[2]/div/ul/li[3]/a
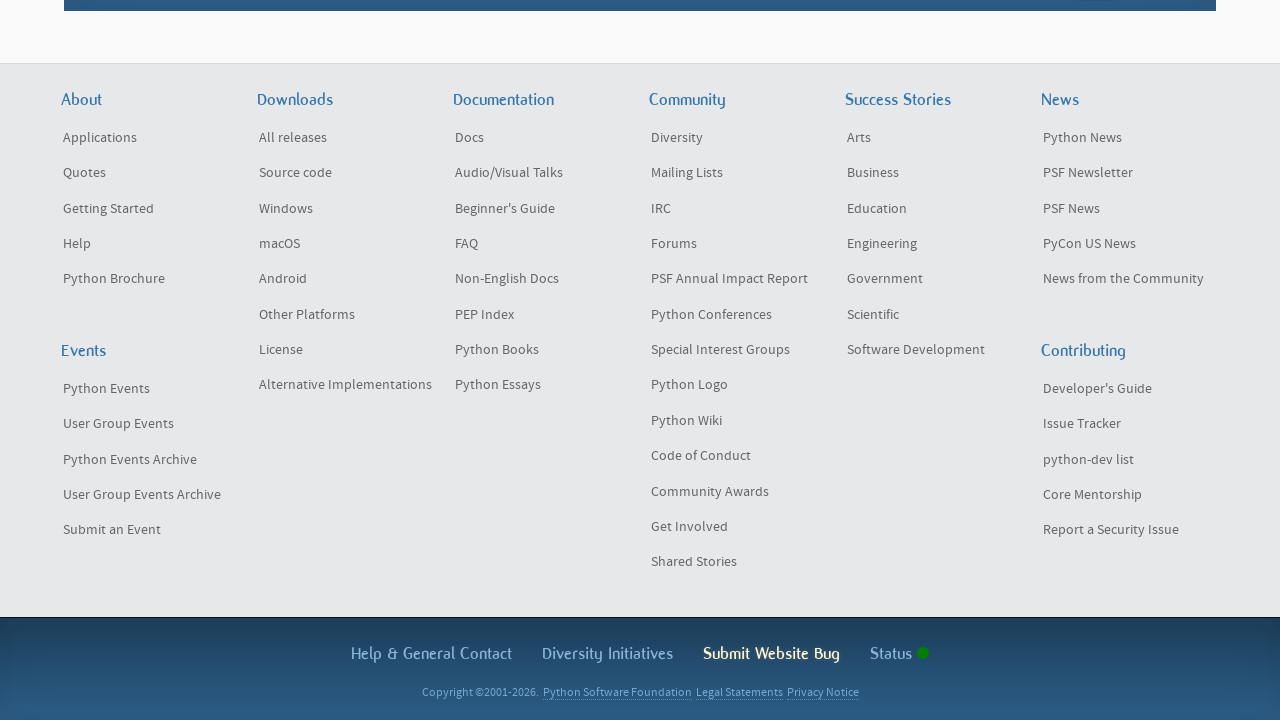

Waited for all elements to load (1000ms)
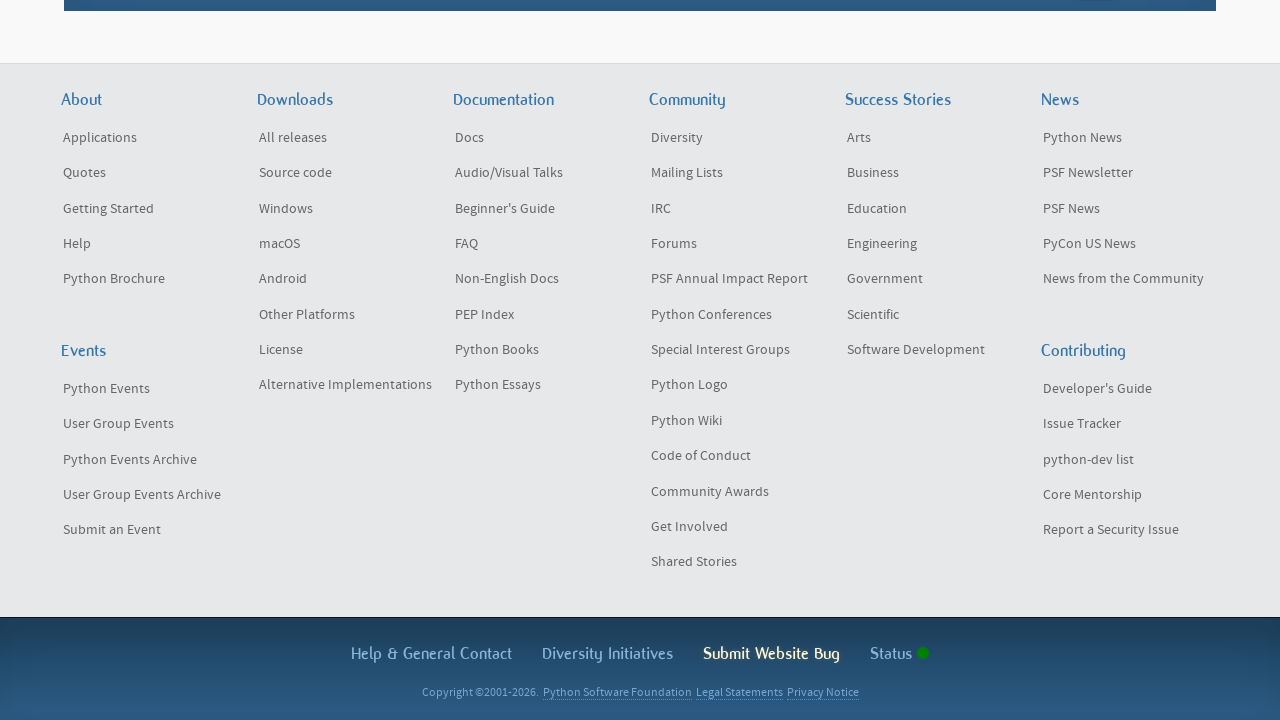

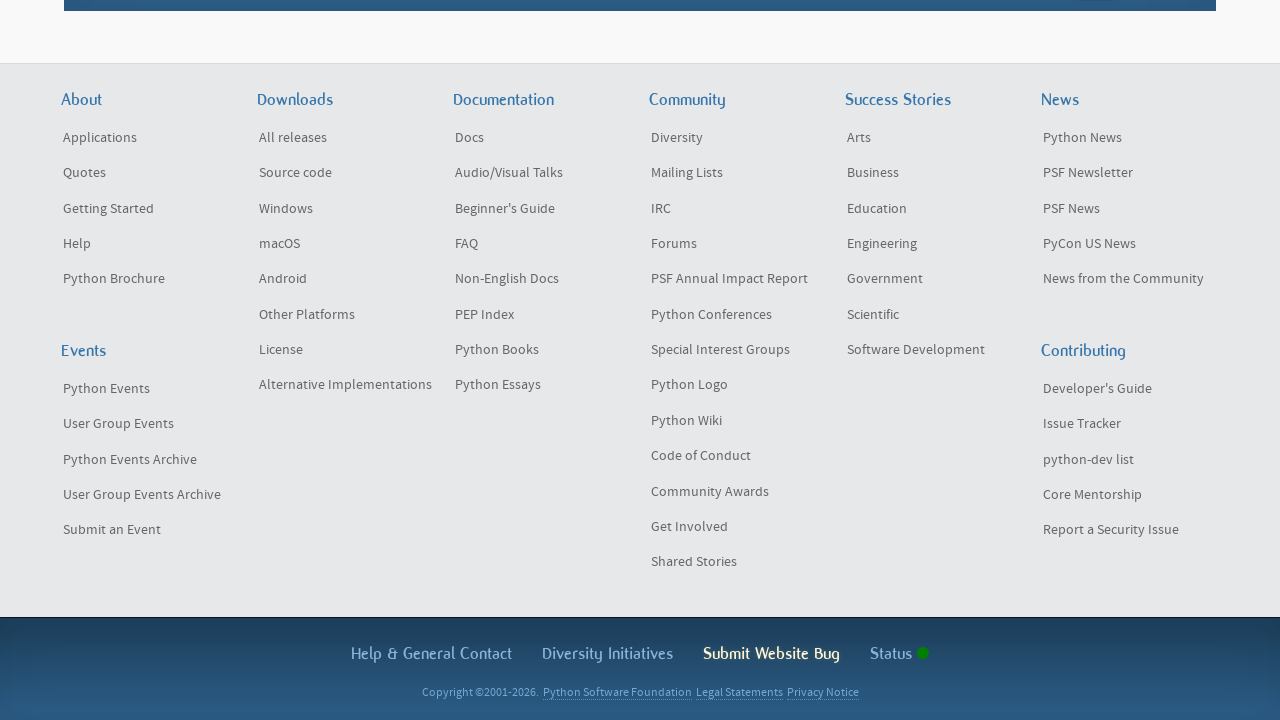